Navigates to the Python official website and verifies that the page title contains "Python"

Starting URL: http://www.python.org

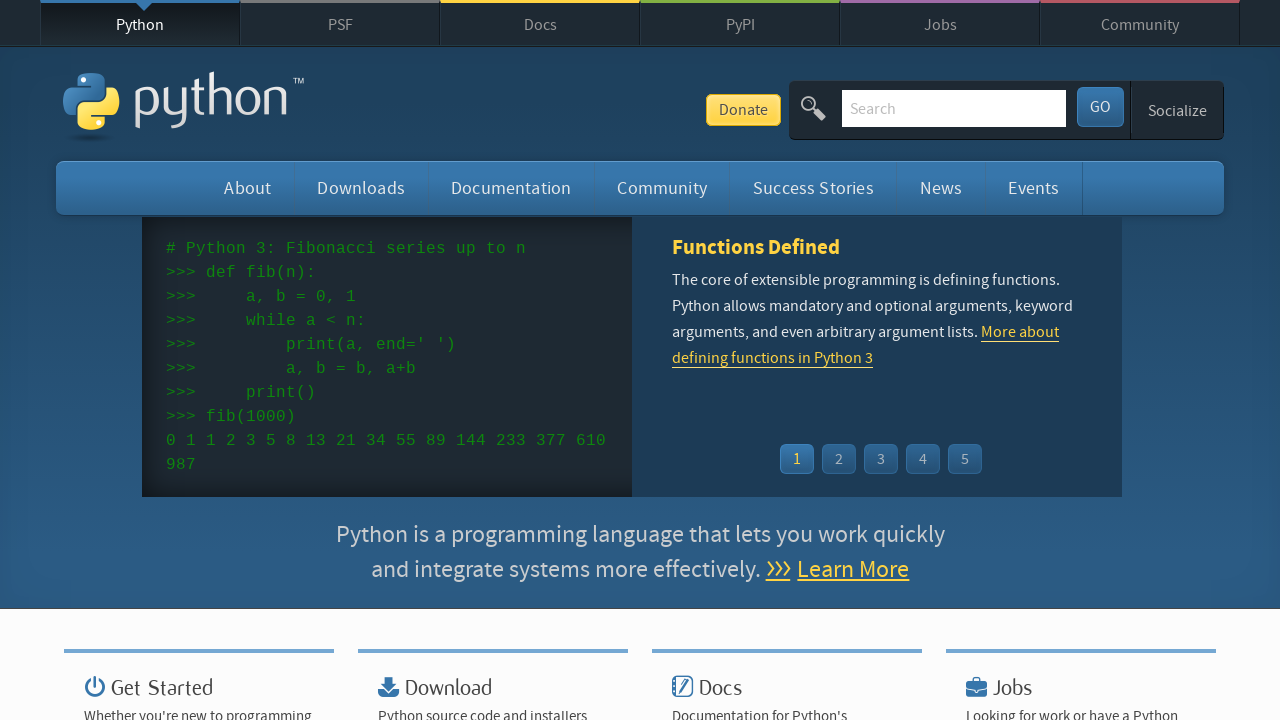

Navigated to Python official website
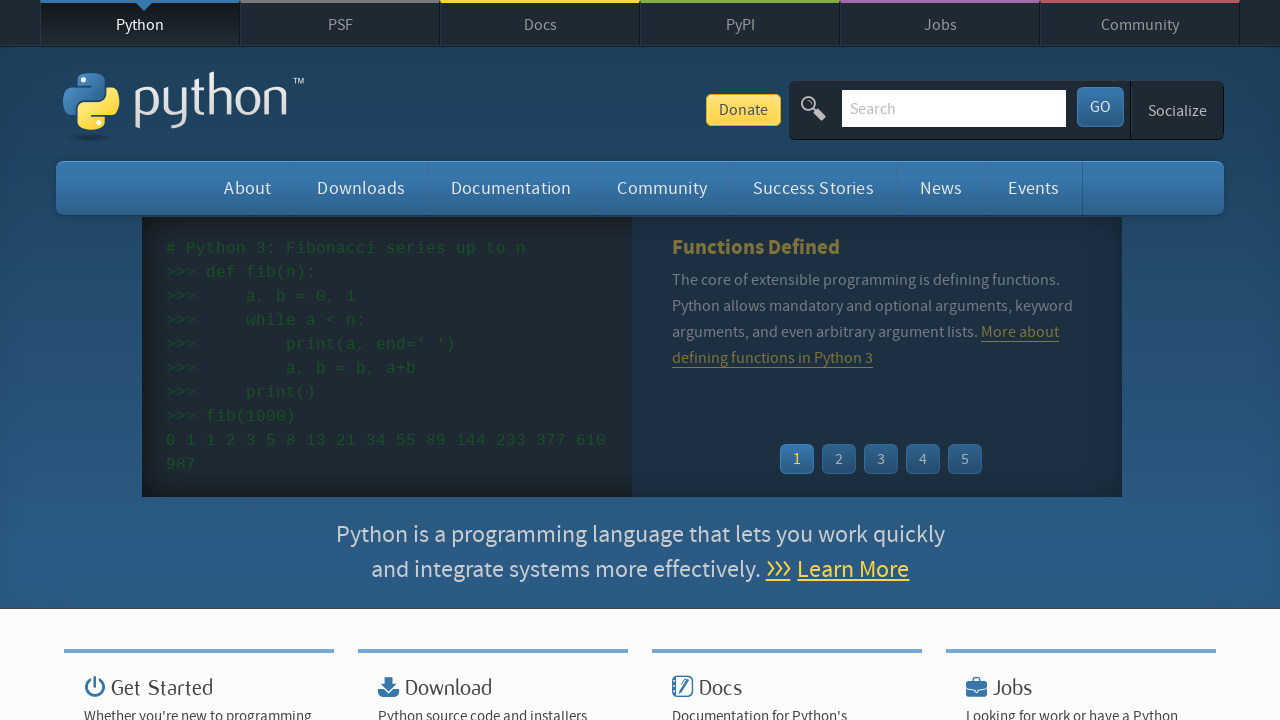

Verified that page title contains 'Python'
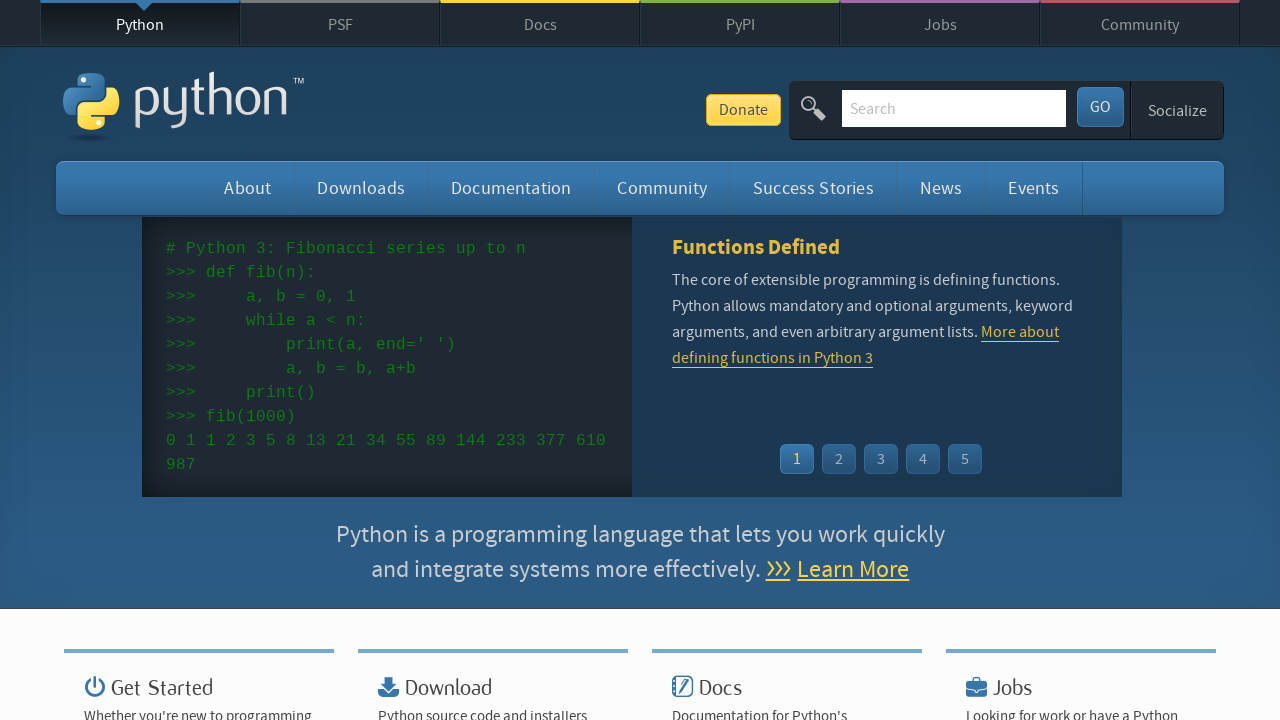

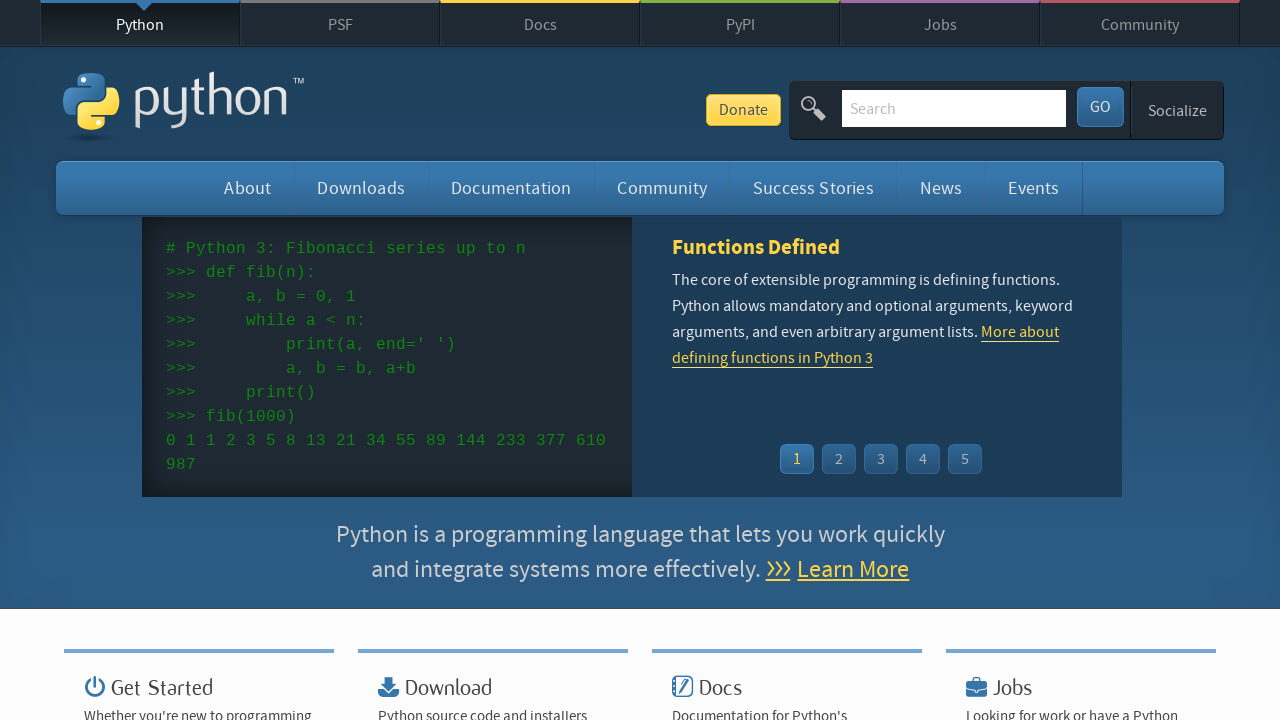